Tests window/popup handling by clicking multiple links that open new windows, iterating through them, and closing each popup window

Starting URL: https://syntaxprojects.com/window-popup-modal-demo.php

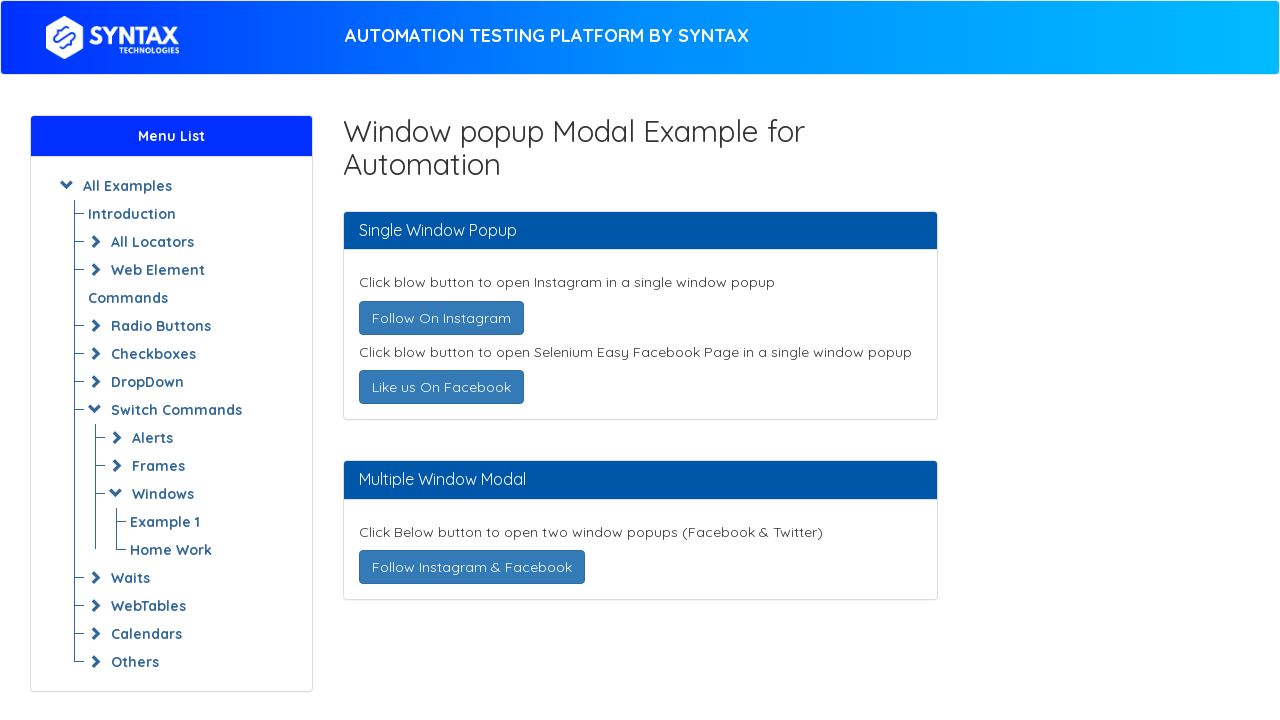

Clicked 'Follow On Instagram' link to open new window at (441, 318) on a:has-text('Follow On Instagram')
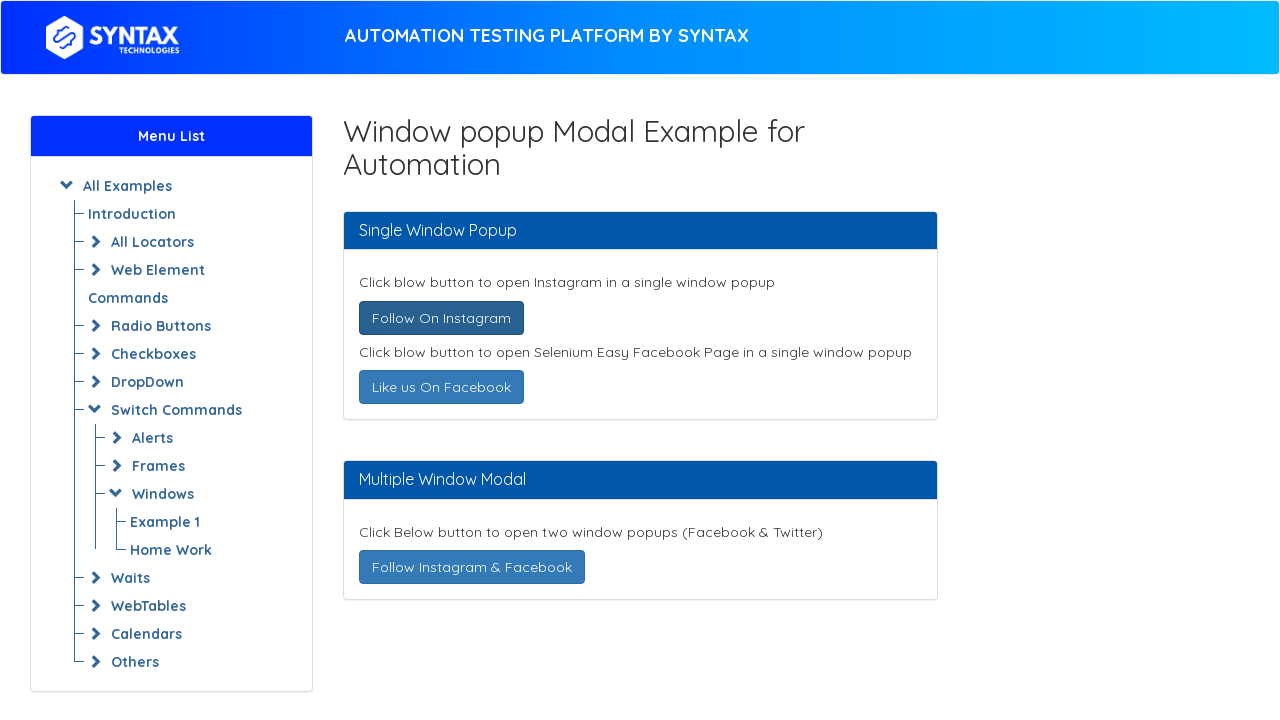

Clicked 'Like us On Facebook' link to open new window at (441, 387) on a:has-text('Like us On Facebook')
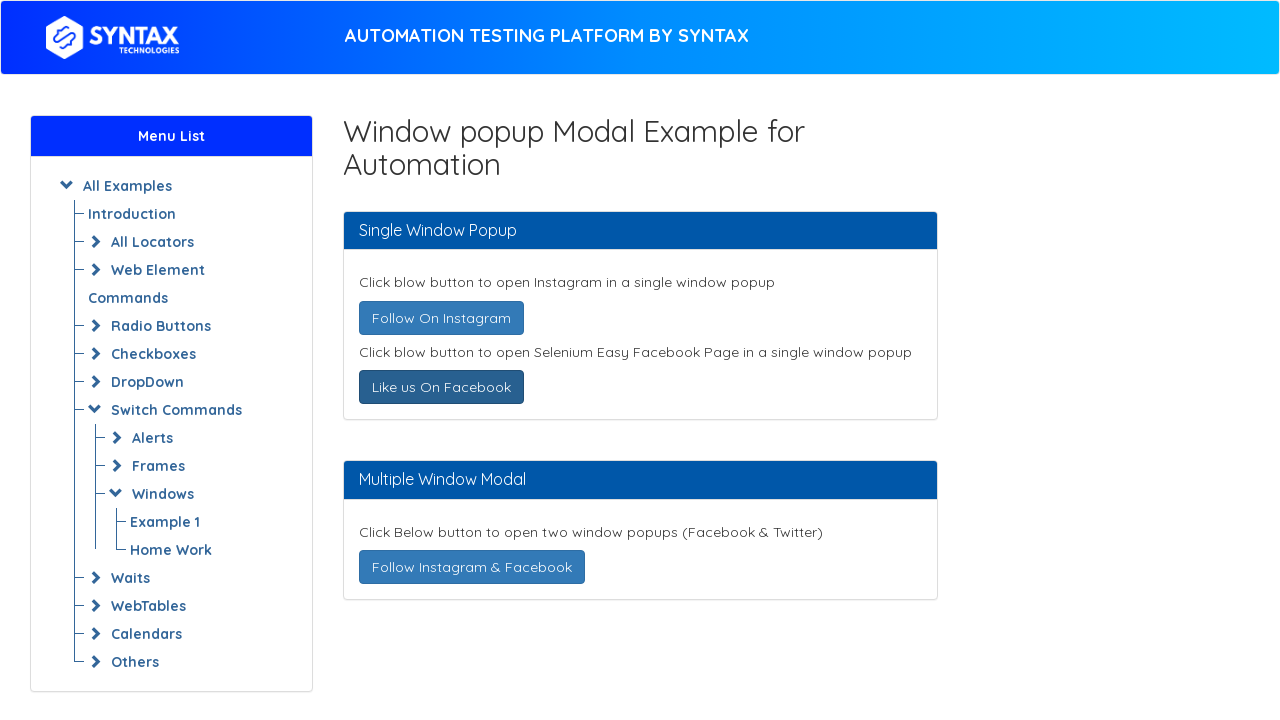

Clicked 'Follow Instagram & Facebook' link to open new window at (472, 567) on a:has-text('Follow Instagram & Facebook')
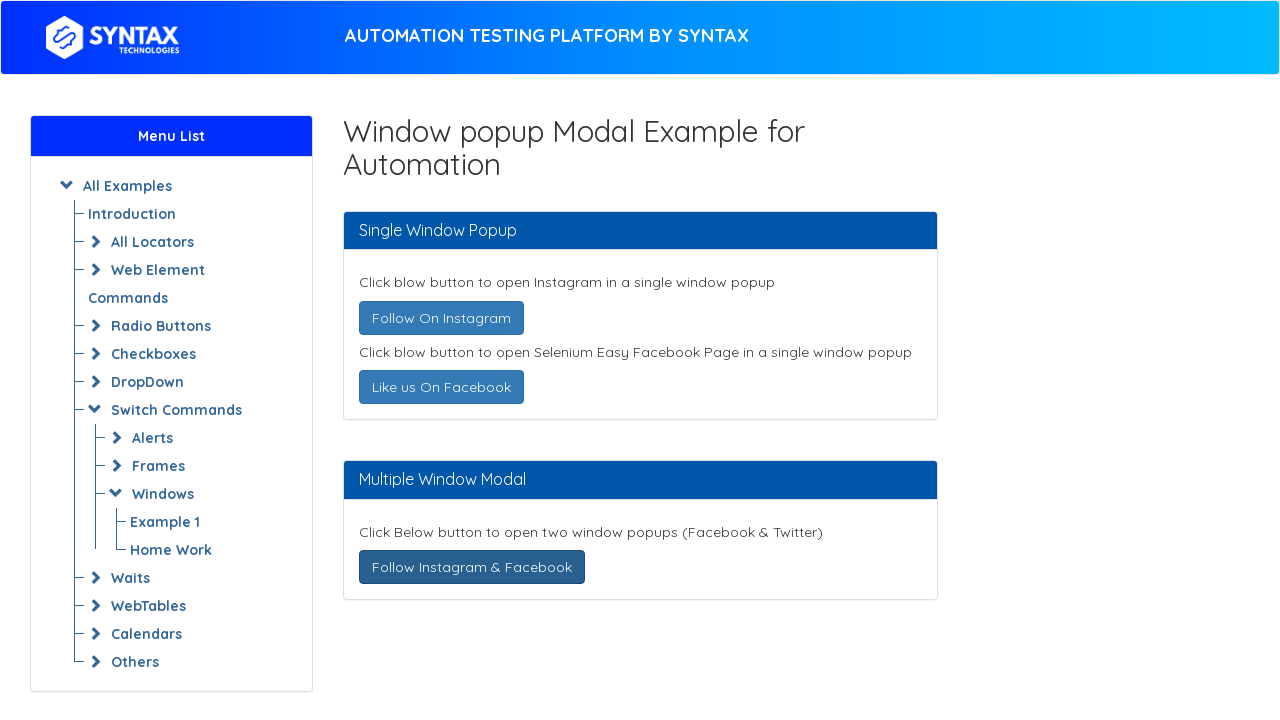

Retrieved all open pages/tabs from context
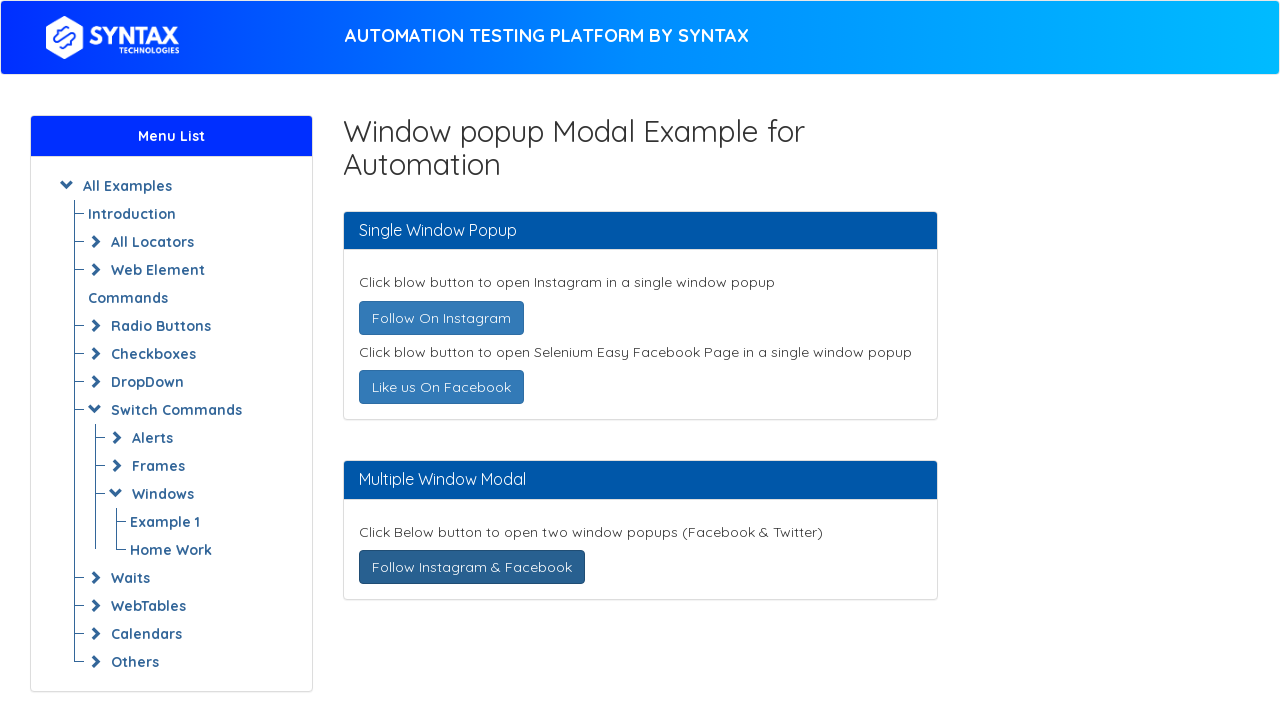

Brought popup window to front
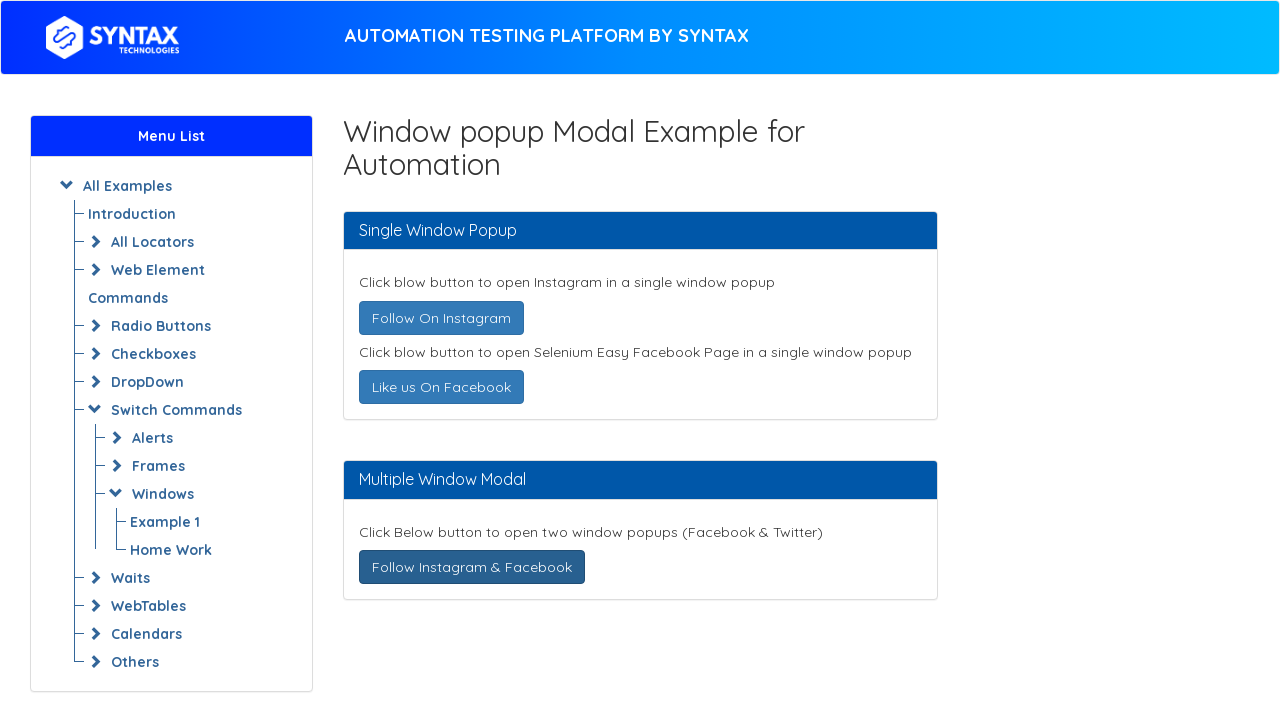

Retrieved popup window title: ''
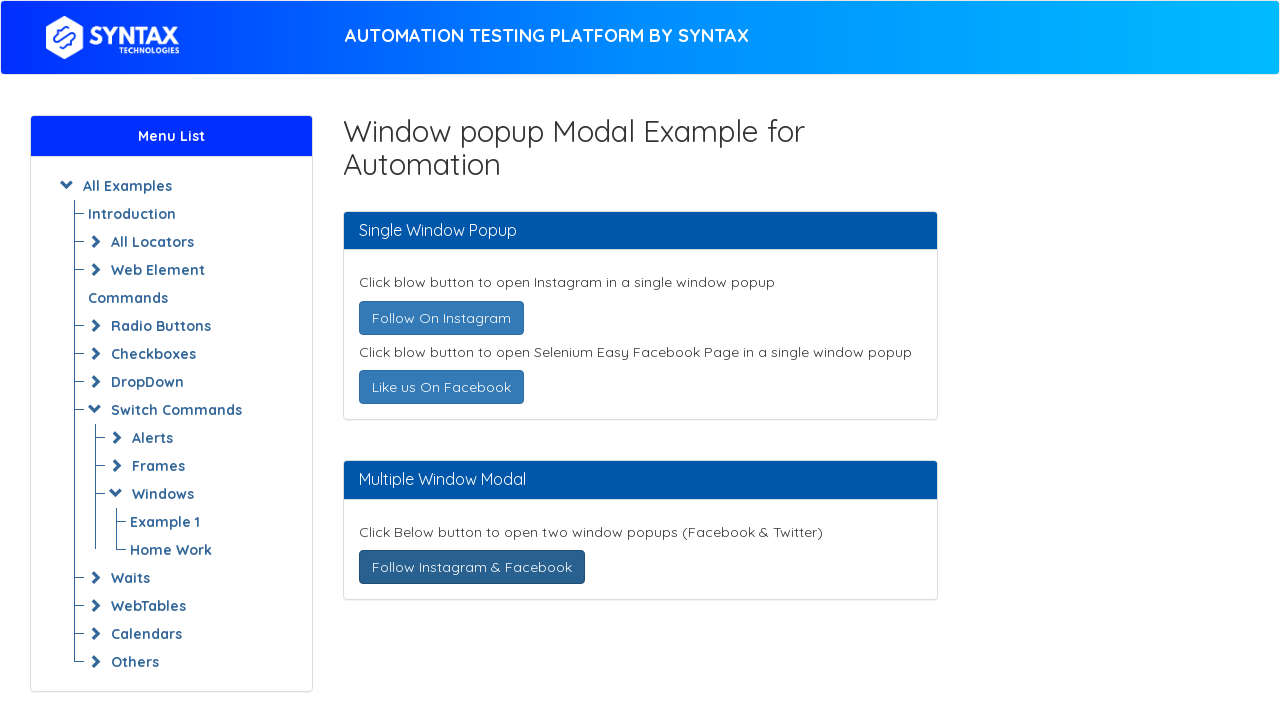

Closed popup window with title ''
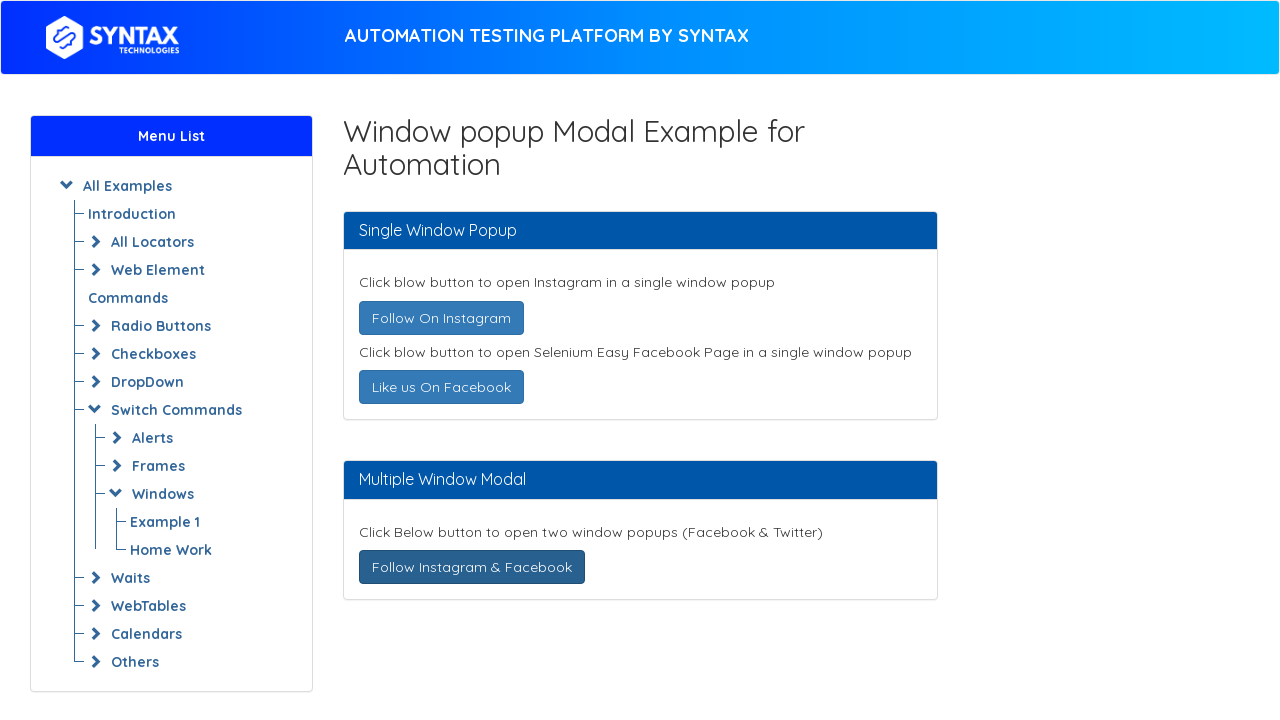

Brought popup window to front
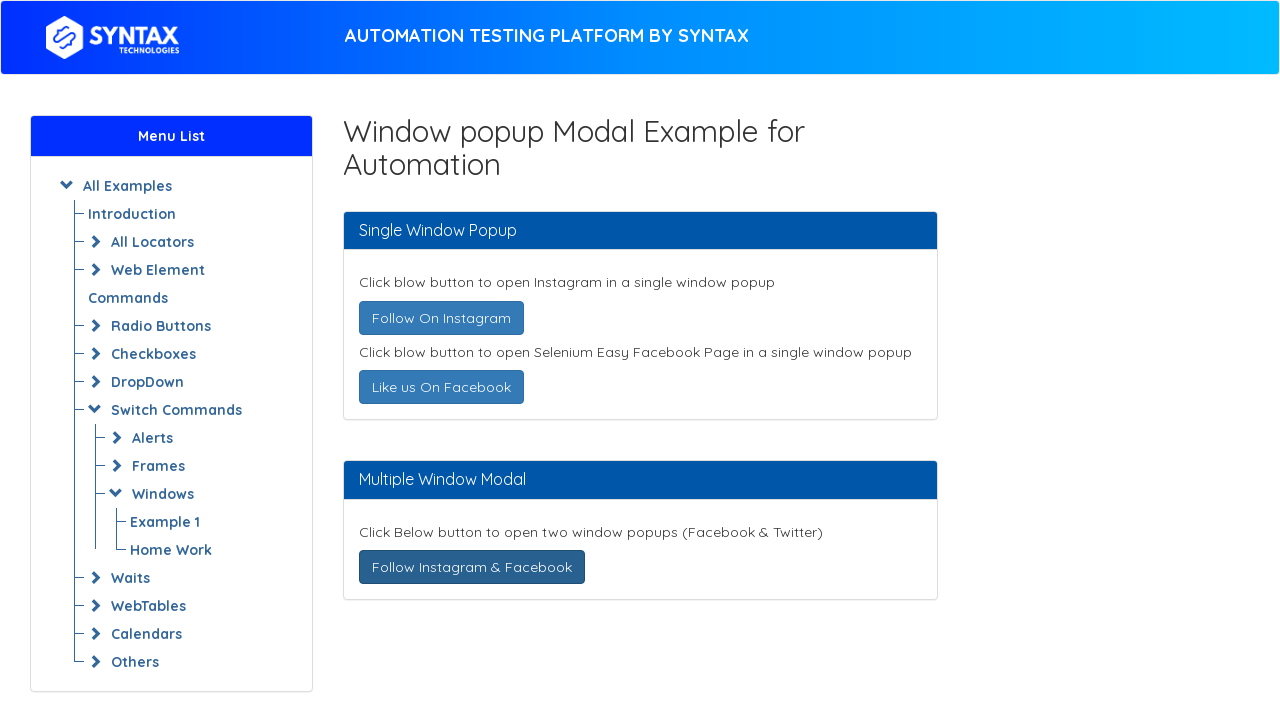

Retrieved popup window title: ''
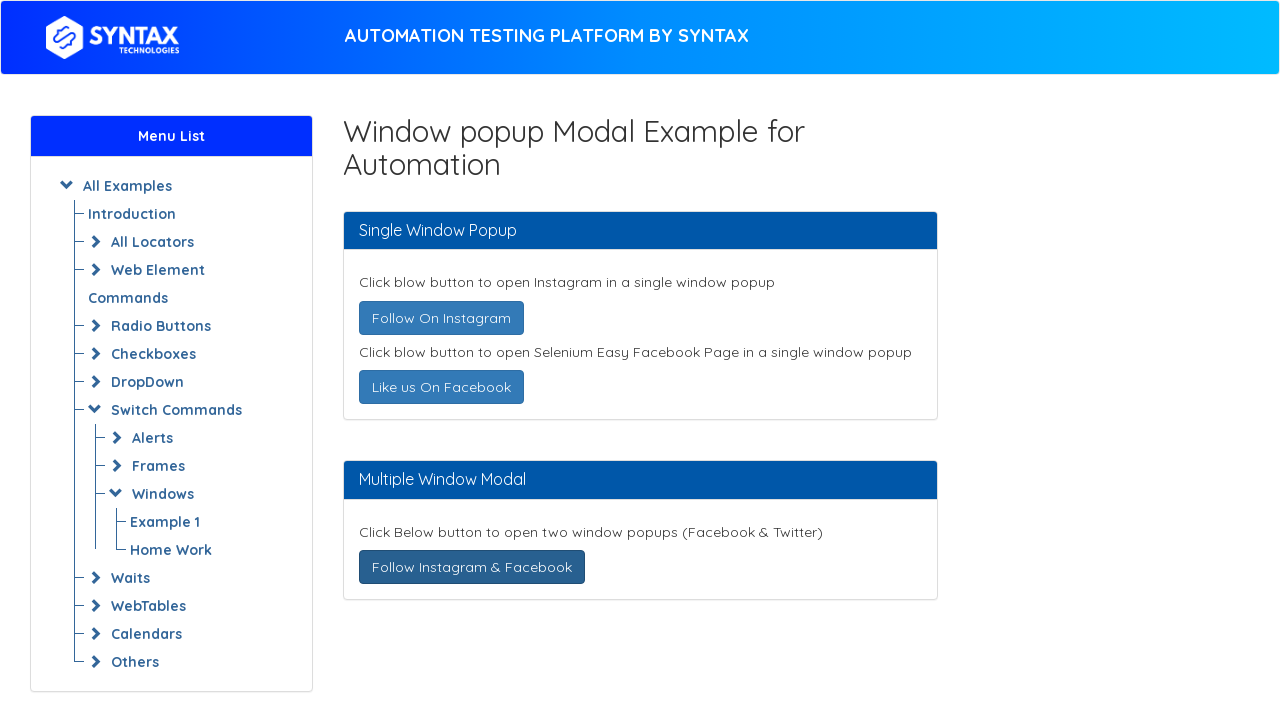

Closed popup window with title ''
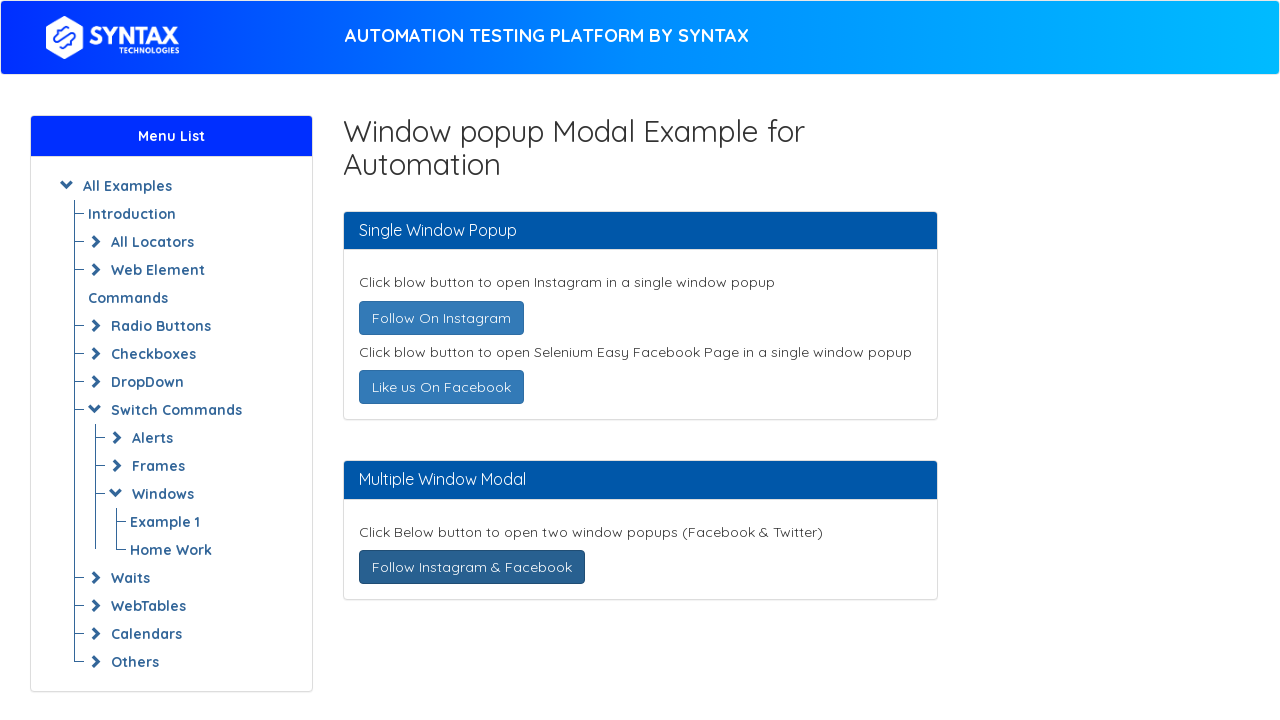

Brought popup window to front
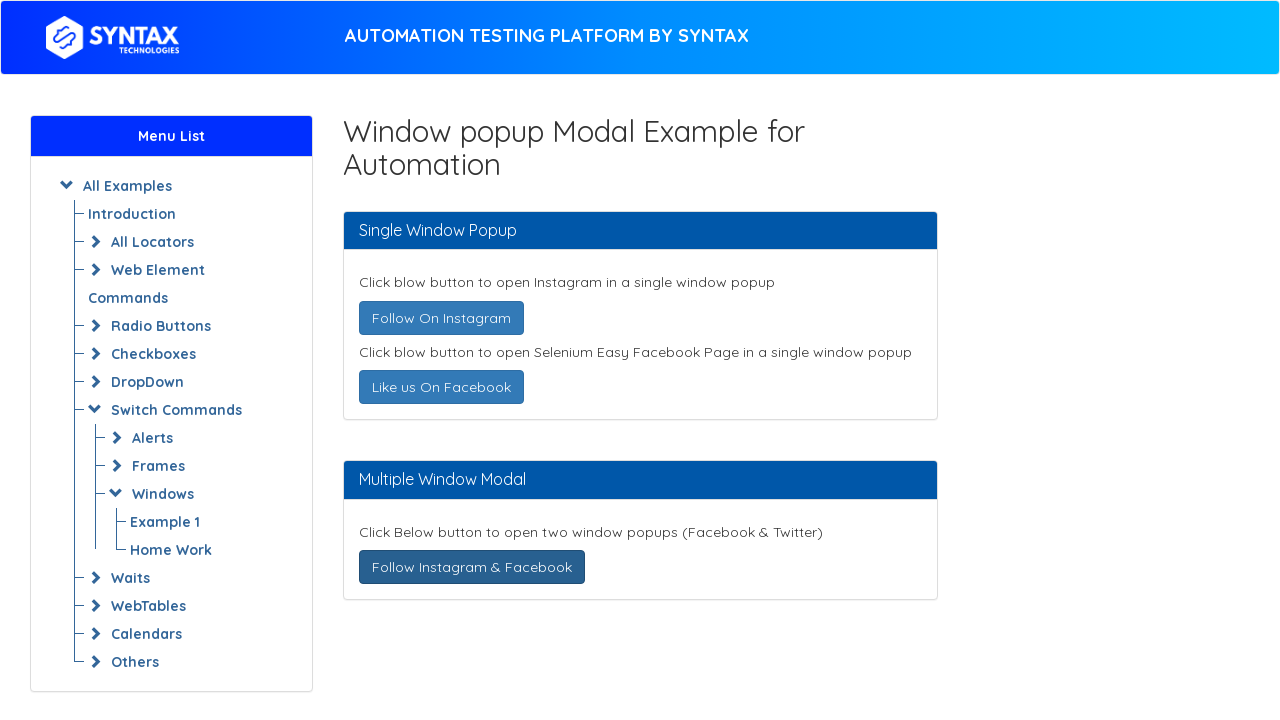

Retrieved popup window title: ''
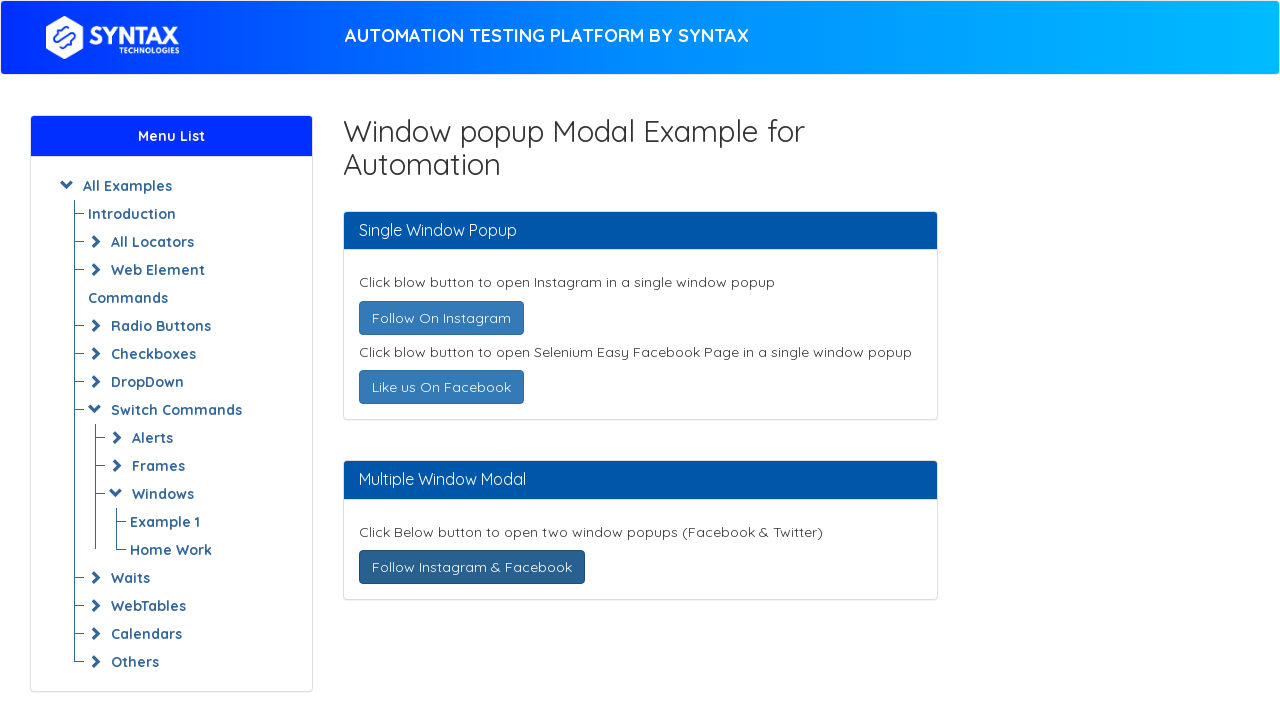

Closed popup window with title ''
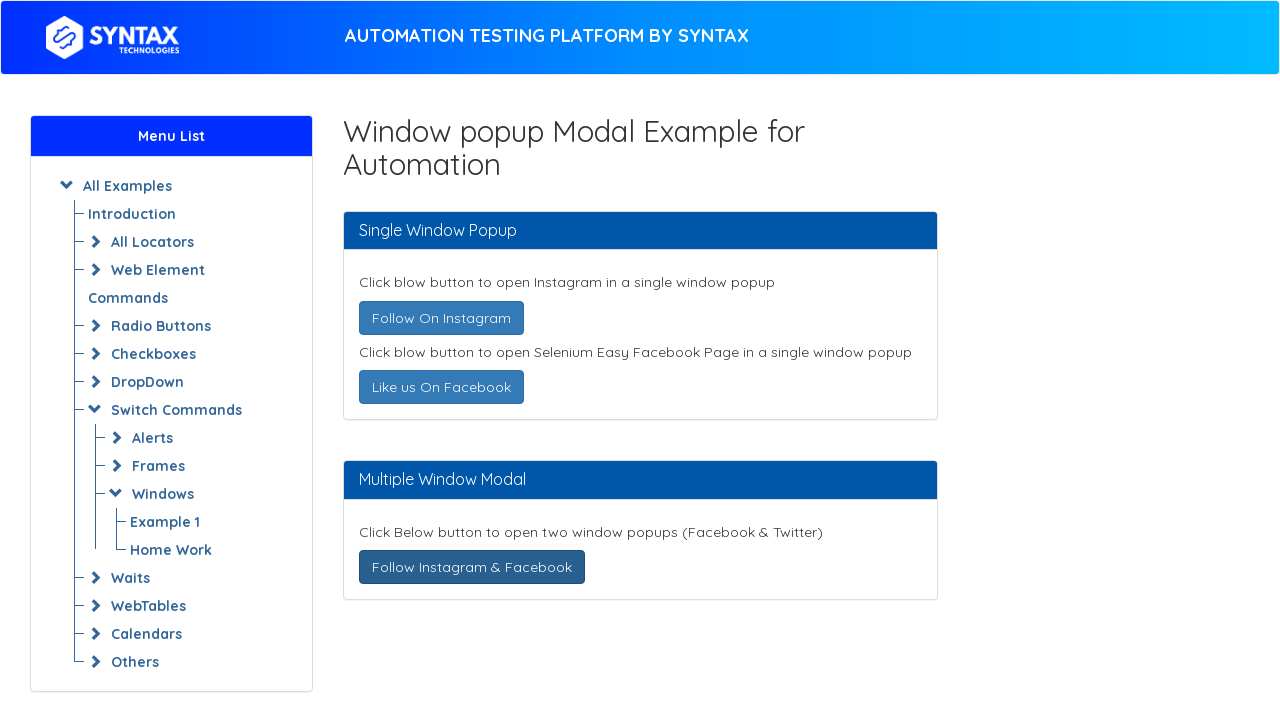

Switched back to main page
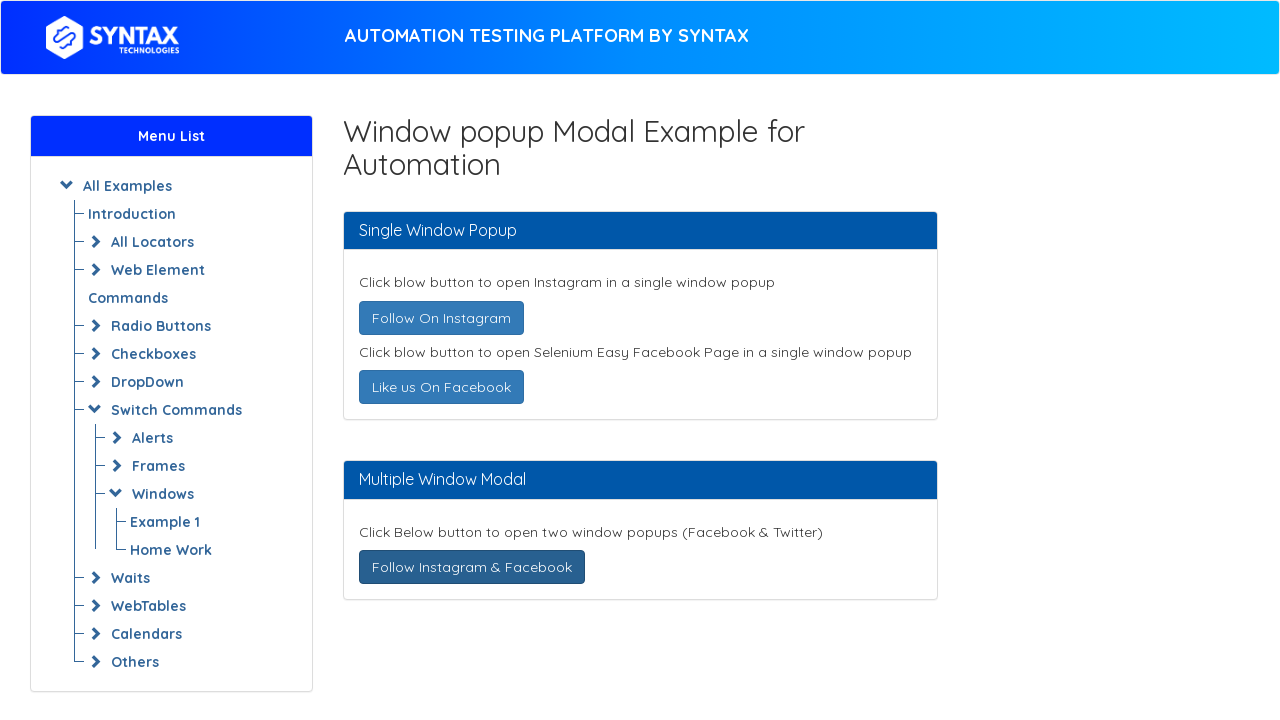

Clicked 'Follow On Instagram' link again at (441, 318) on a:has-text('Follow On Instagram')
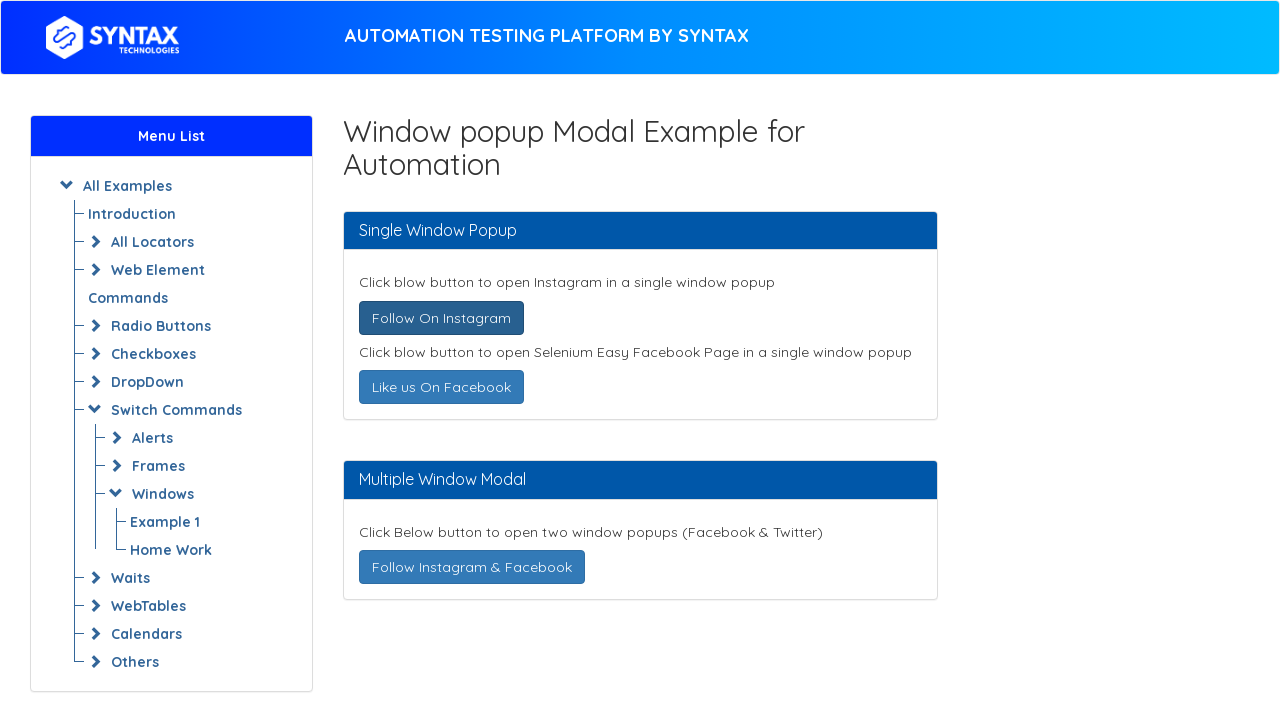

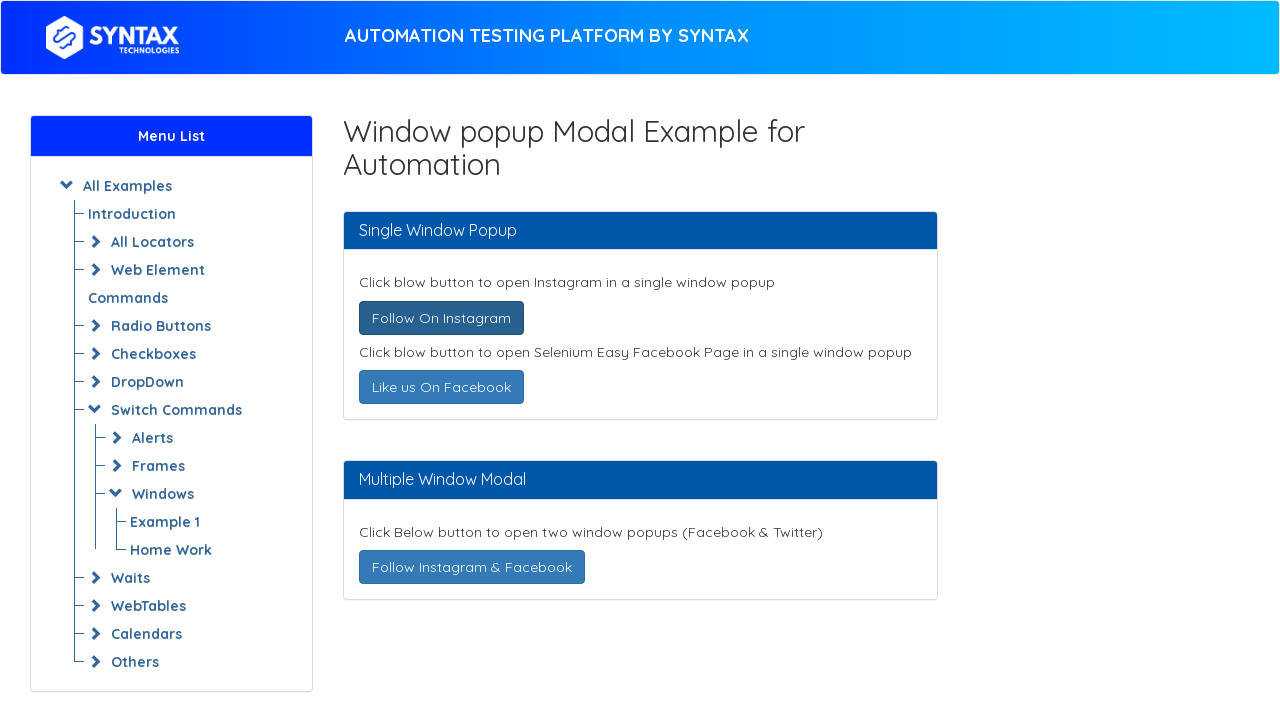